Navigates to B3 stock exchange website, switches to an iframe, changes the page size dropdown to show 120 items, and waits for the table to load

Starting URL: https://www.b3.com.br/pt_br/market-data-e-indices/indices/indices-de-segmentos-e-setoriais/indice-fundos-de-investimentos-imobiliarios-ifix-composicao-da-carteira.htm

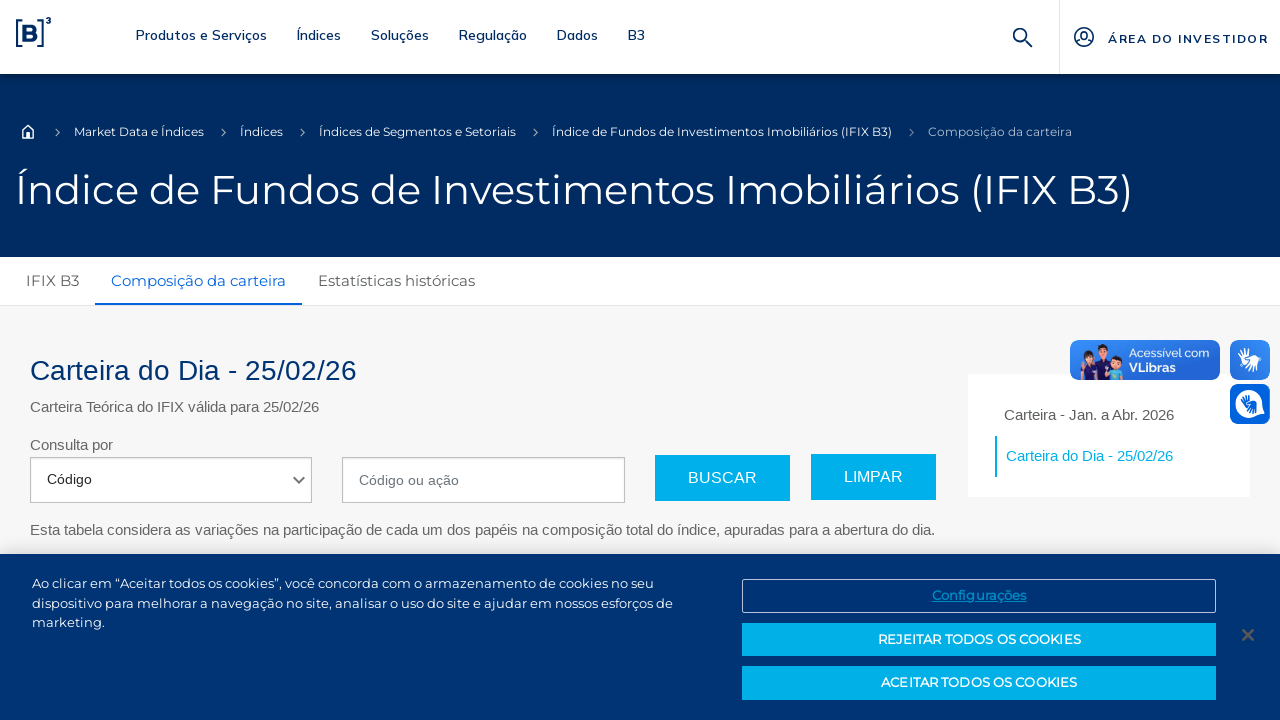

Waited for and found iframe element with id 'bvmf_iframe'
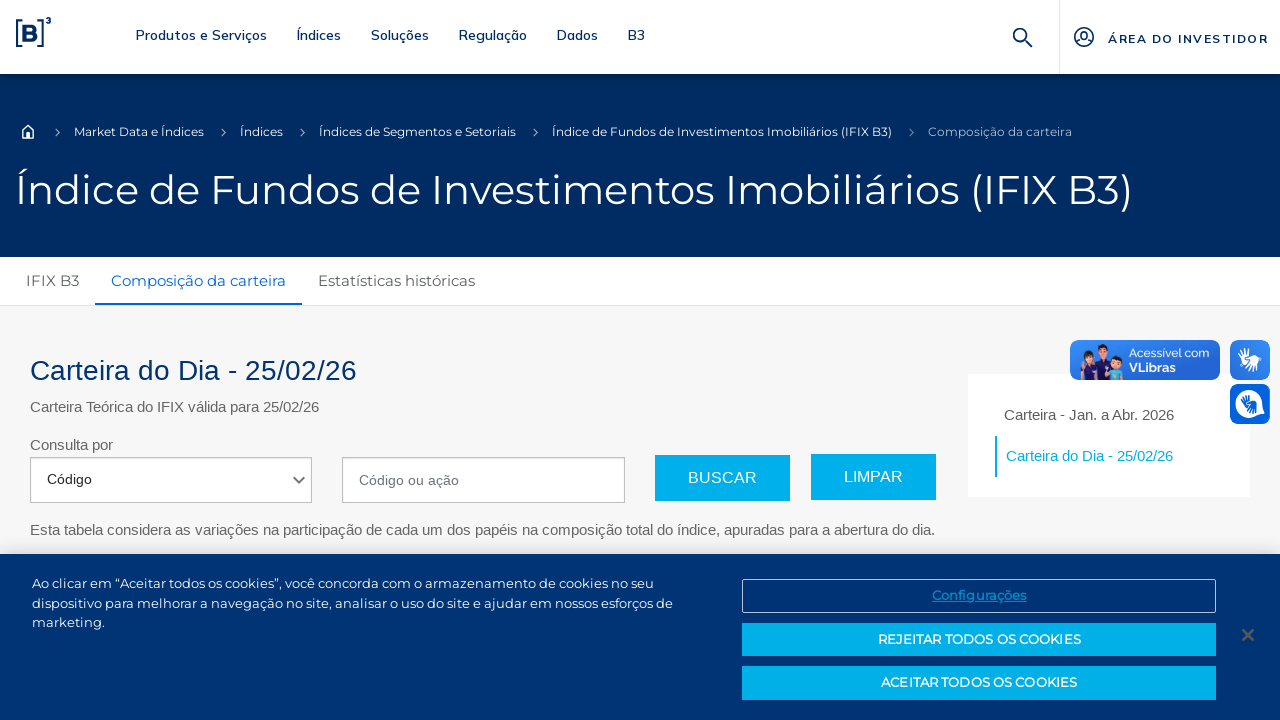

Switched to iframe content frame
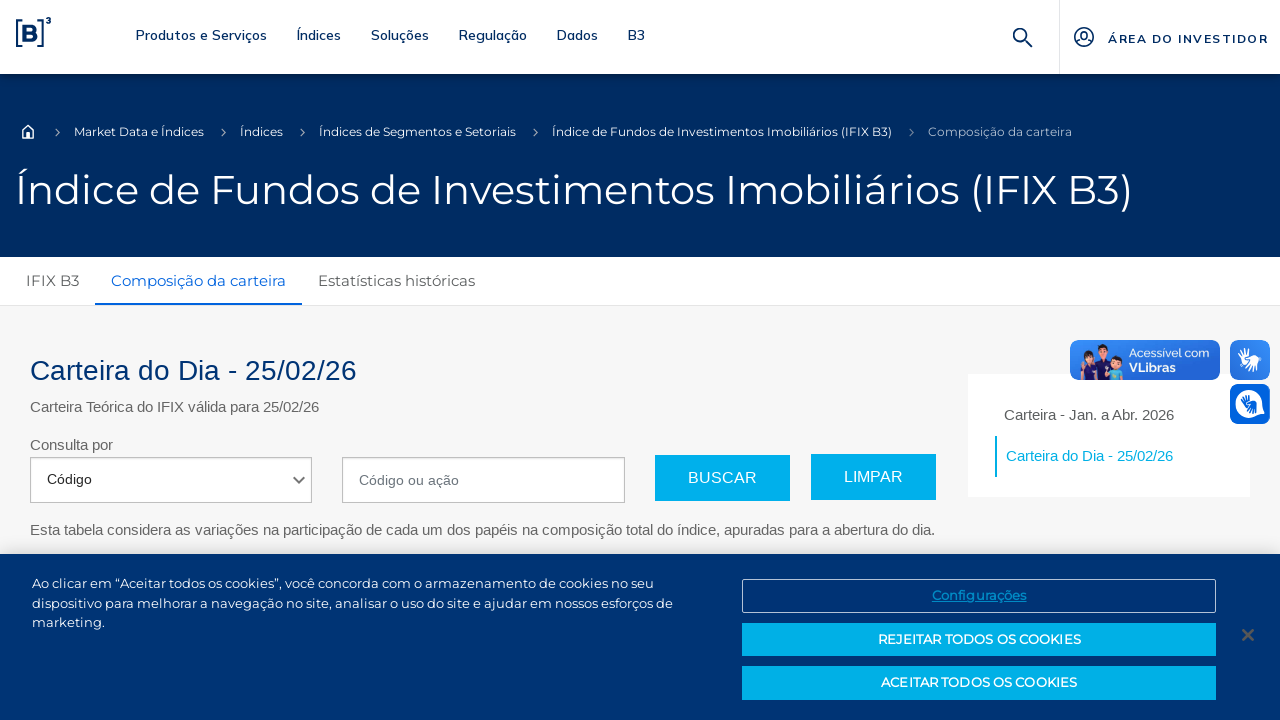

Waited for page size dropdown selector to appear
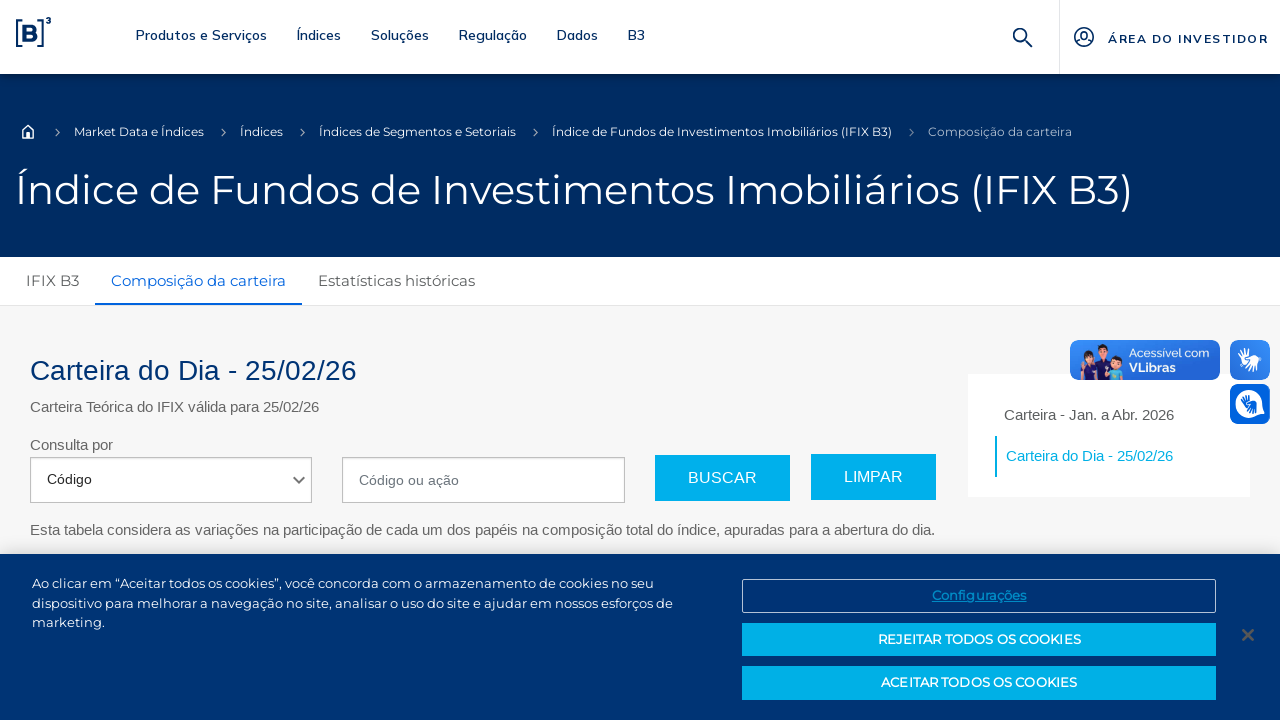

Changed page size dropdown to show 120 items
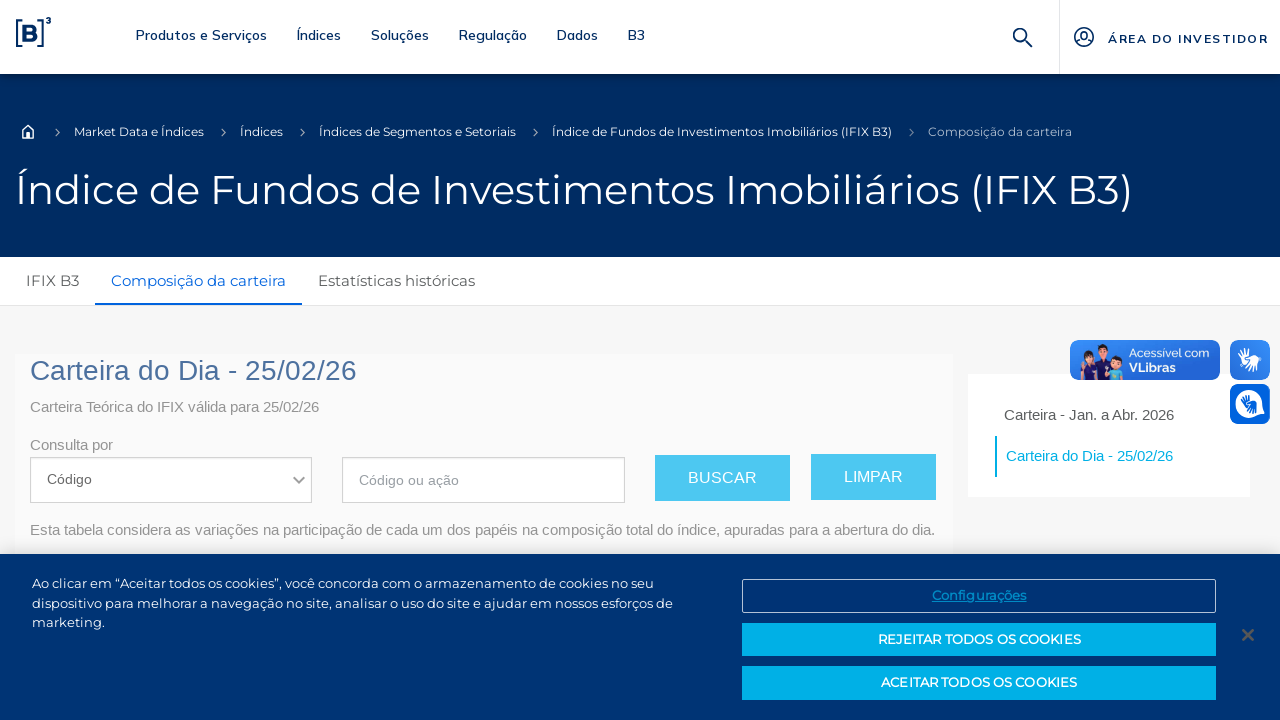

Table loaded after page size change
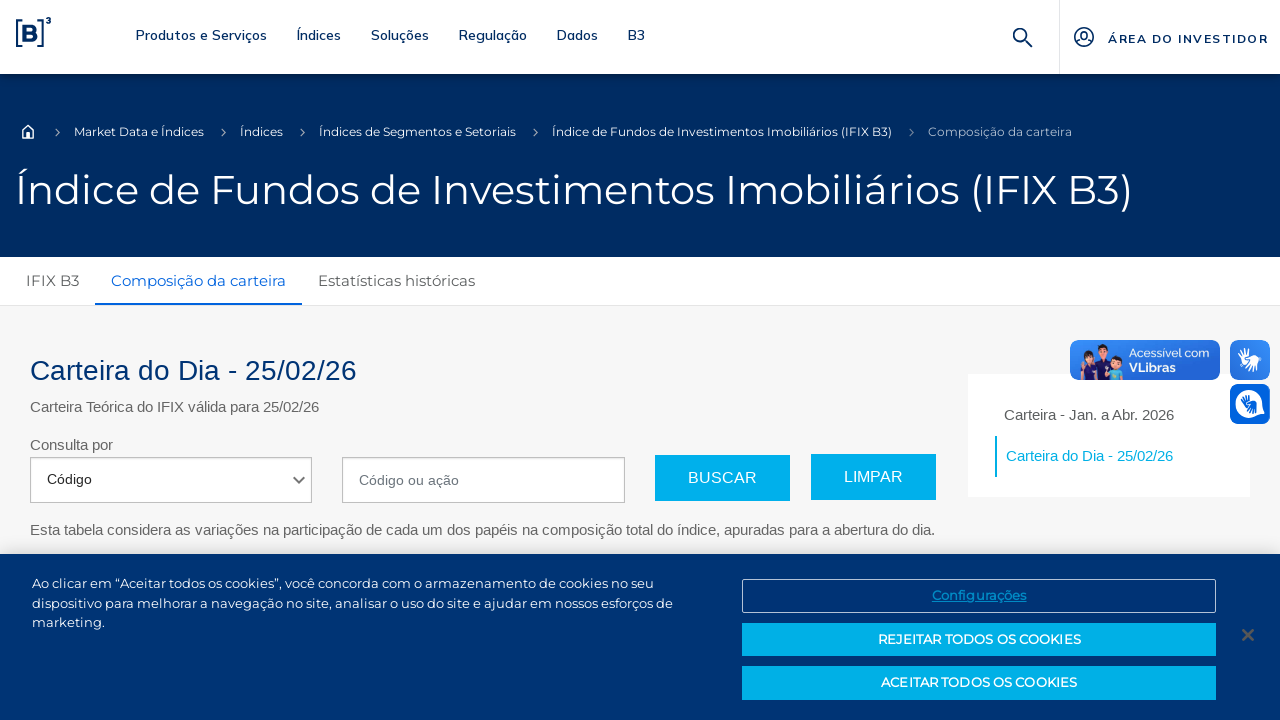

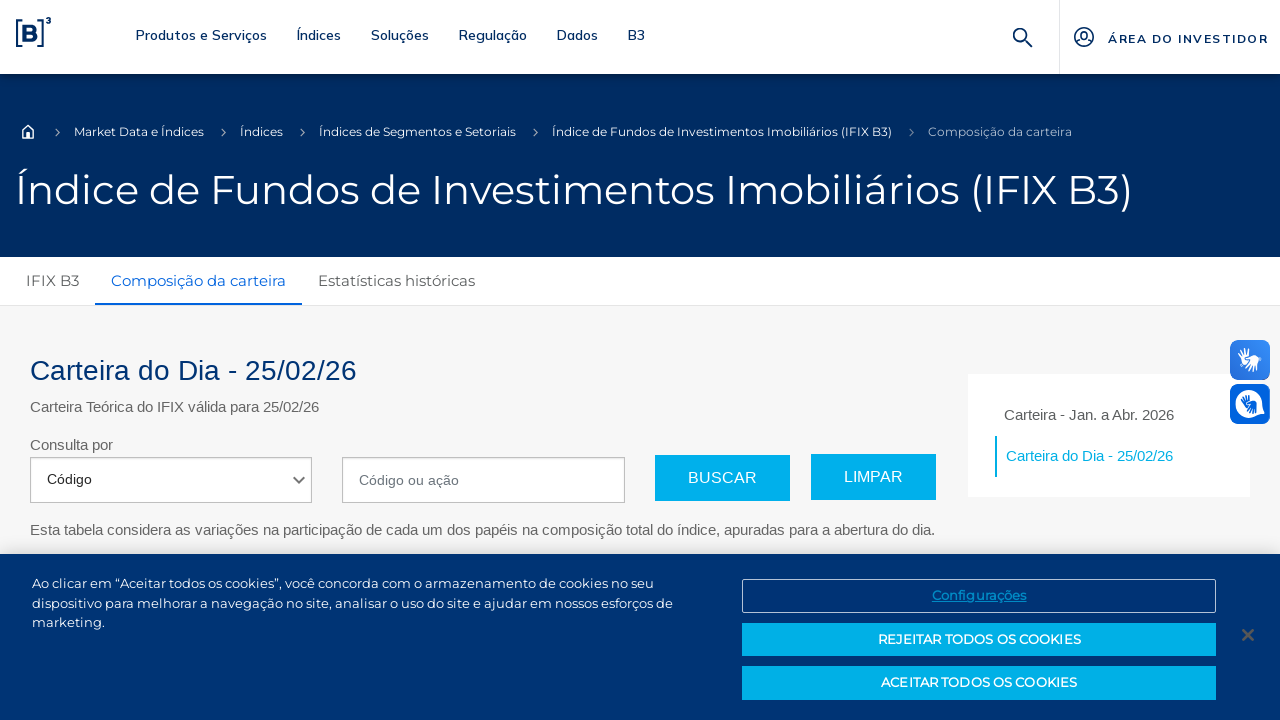